Tests text verification by checking for welcome message in a badge element

Starting URL: http://uitestingplayground.com/

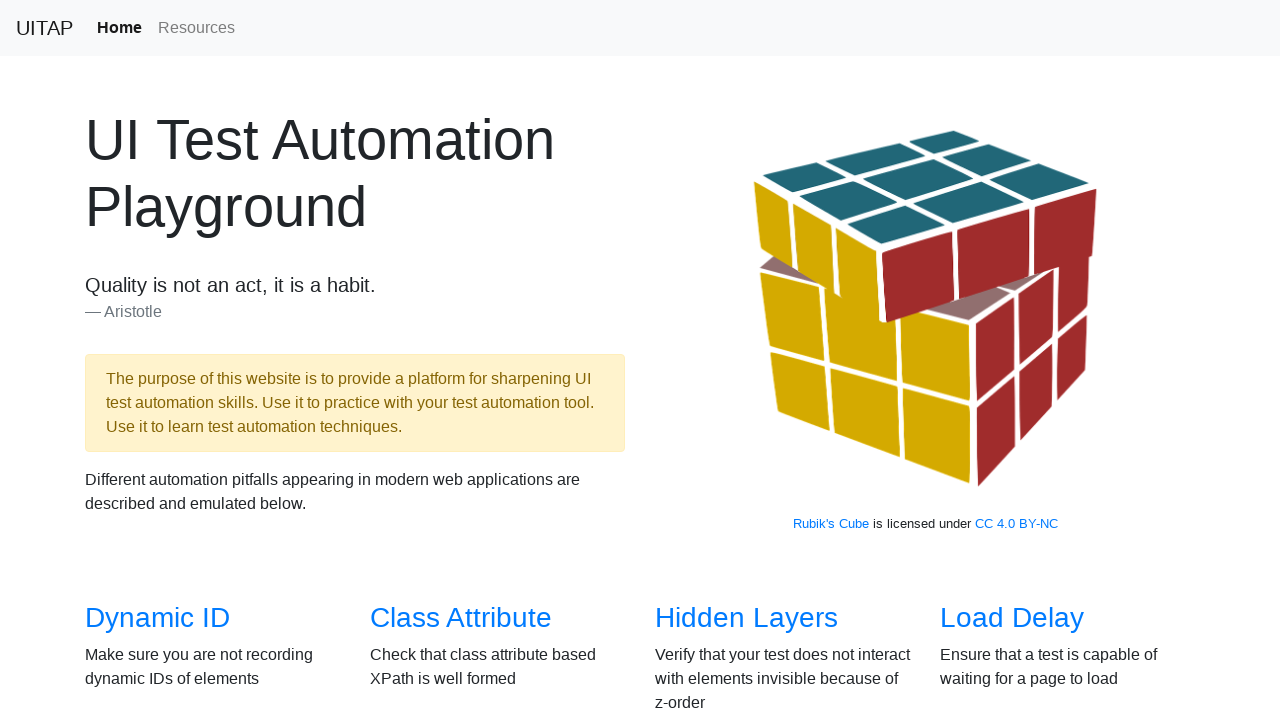

Clicked on the Verify Text link at (720, 361) on a[href="/verifytext"]
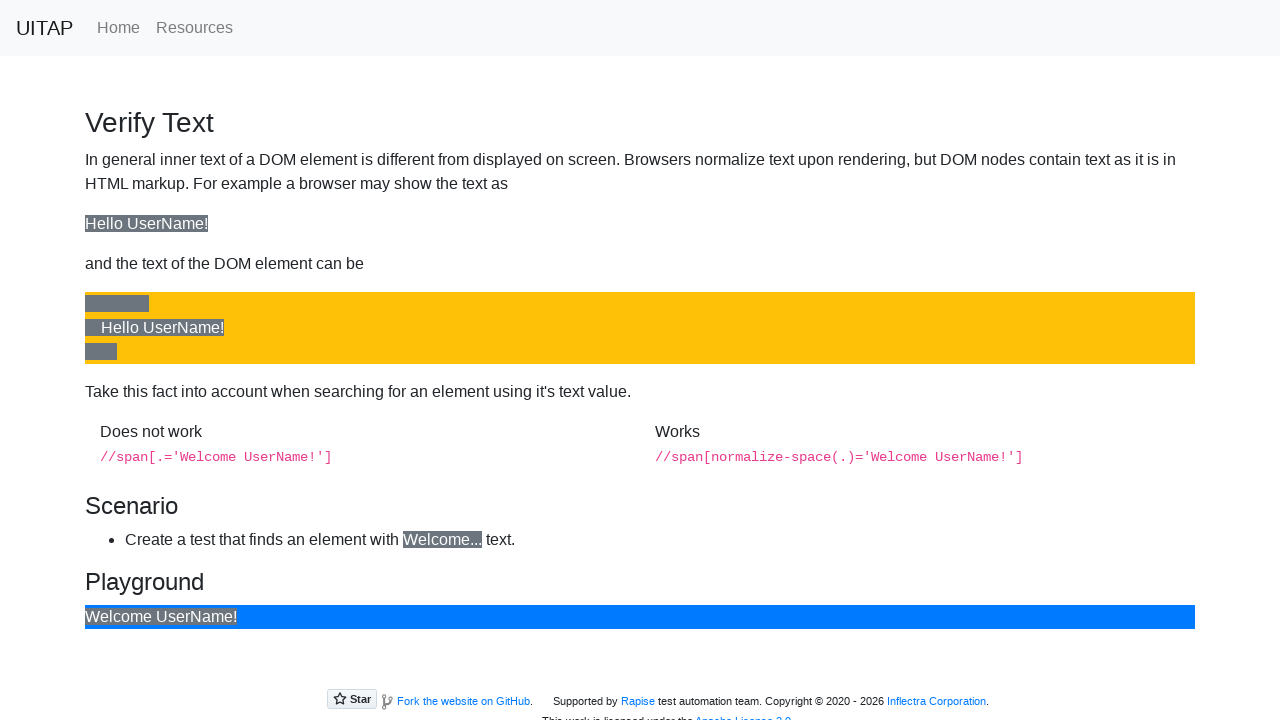

Badge element with welcome text became visible
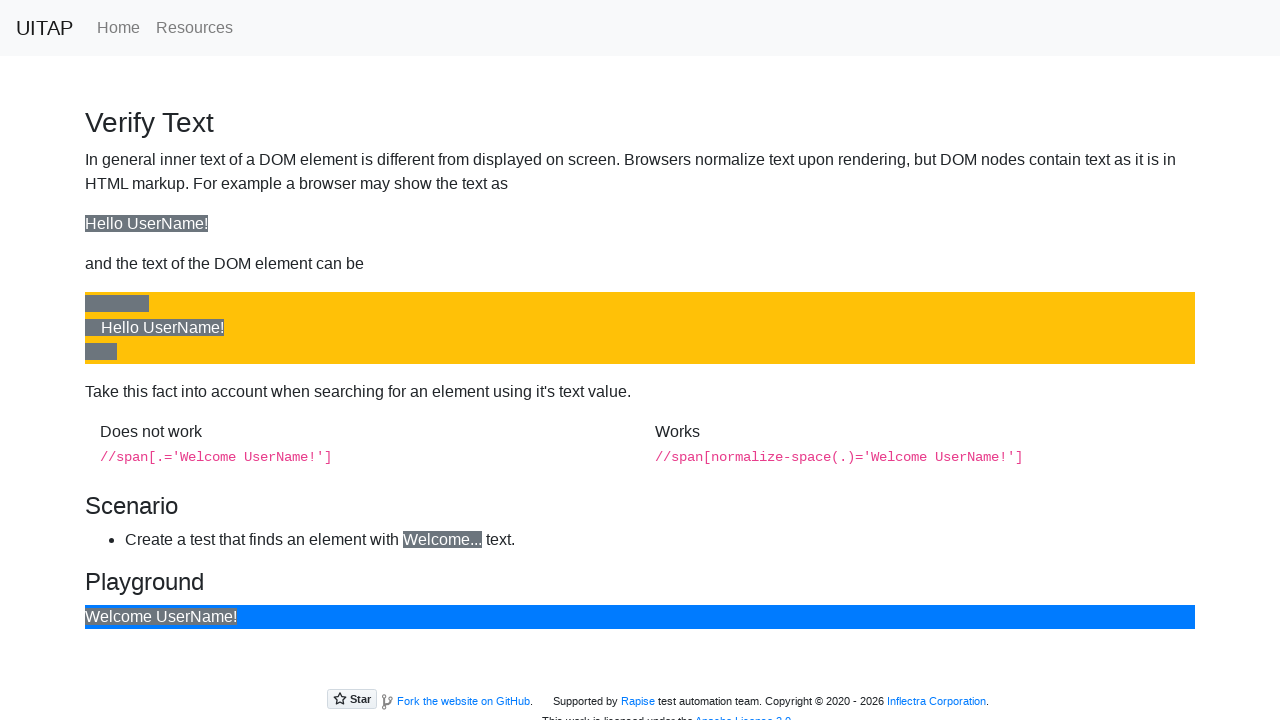

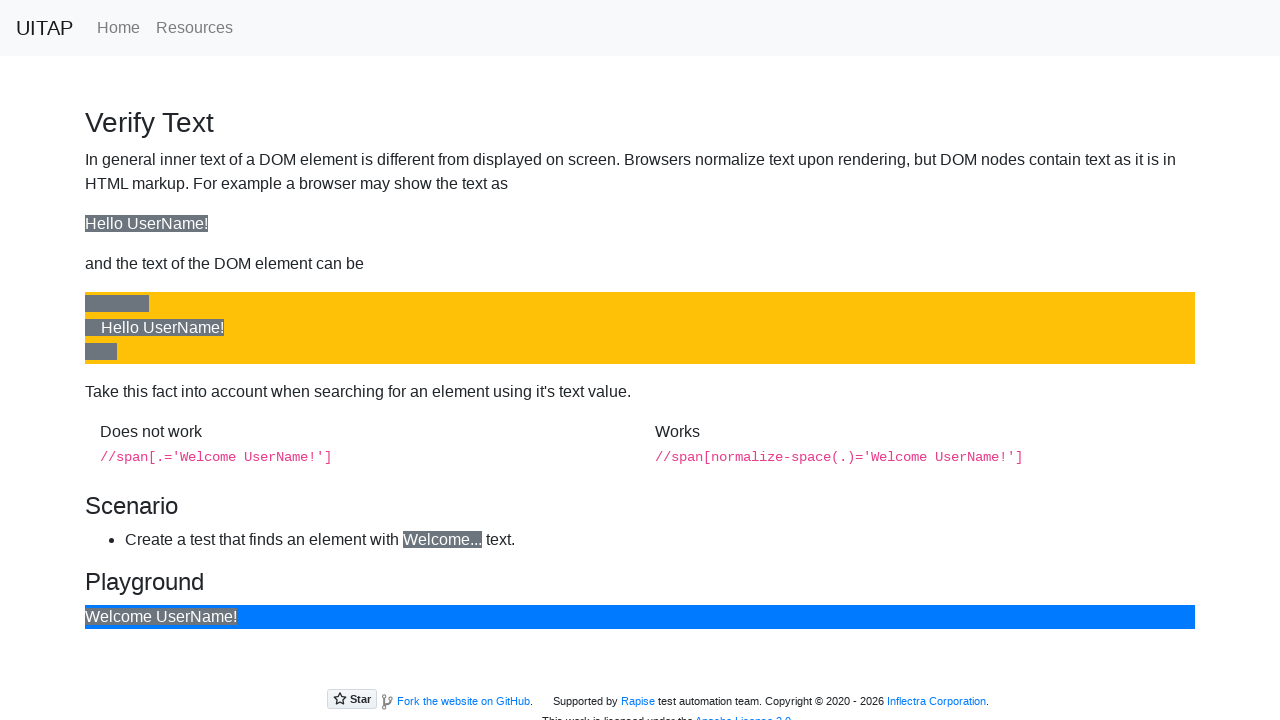